Tests customer login flow on a demo banking site by clicking Customer Login, selecting Ron Weasly from the dropdown, and verifying the welcome message appears.

Starting URL: https://www.globalsqa.com/angularJs-protractor/BankingProject/#/

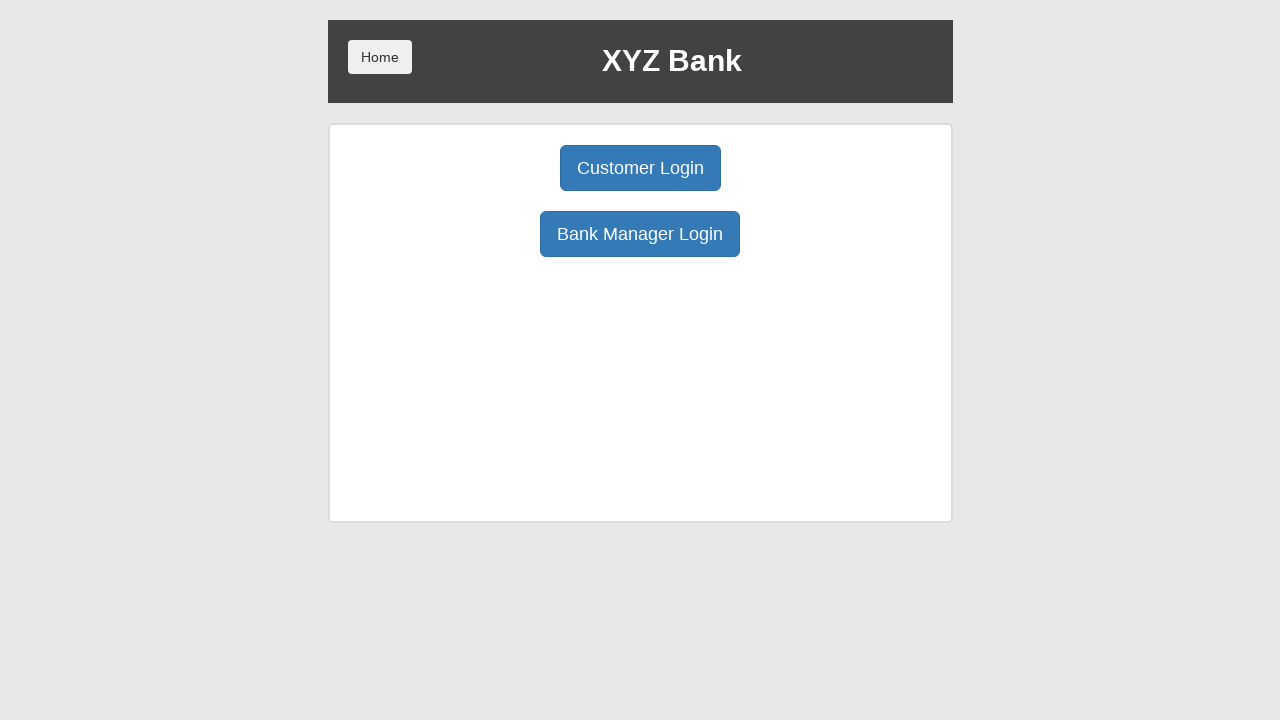

Clicked Customer Login button at (640, 168) on .btn-primary
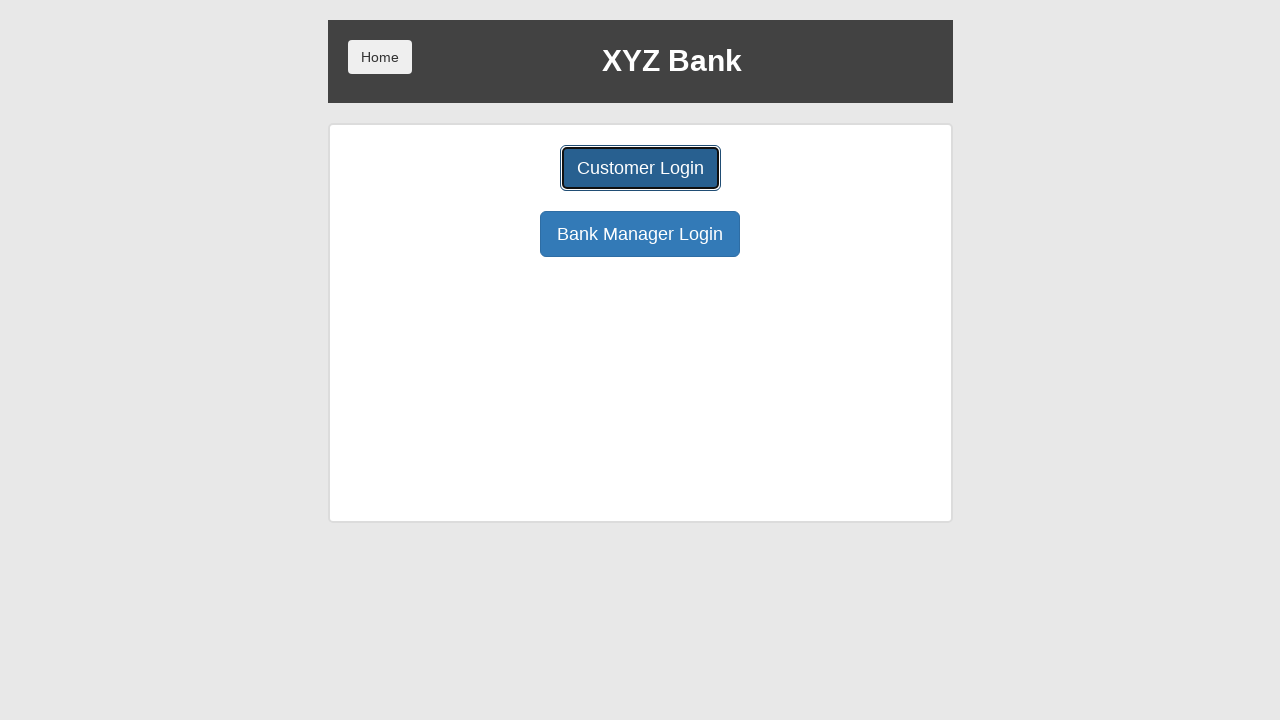

Customer login form loaded
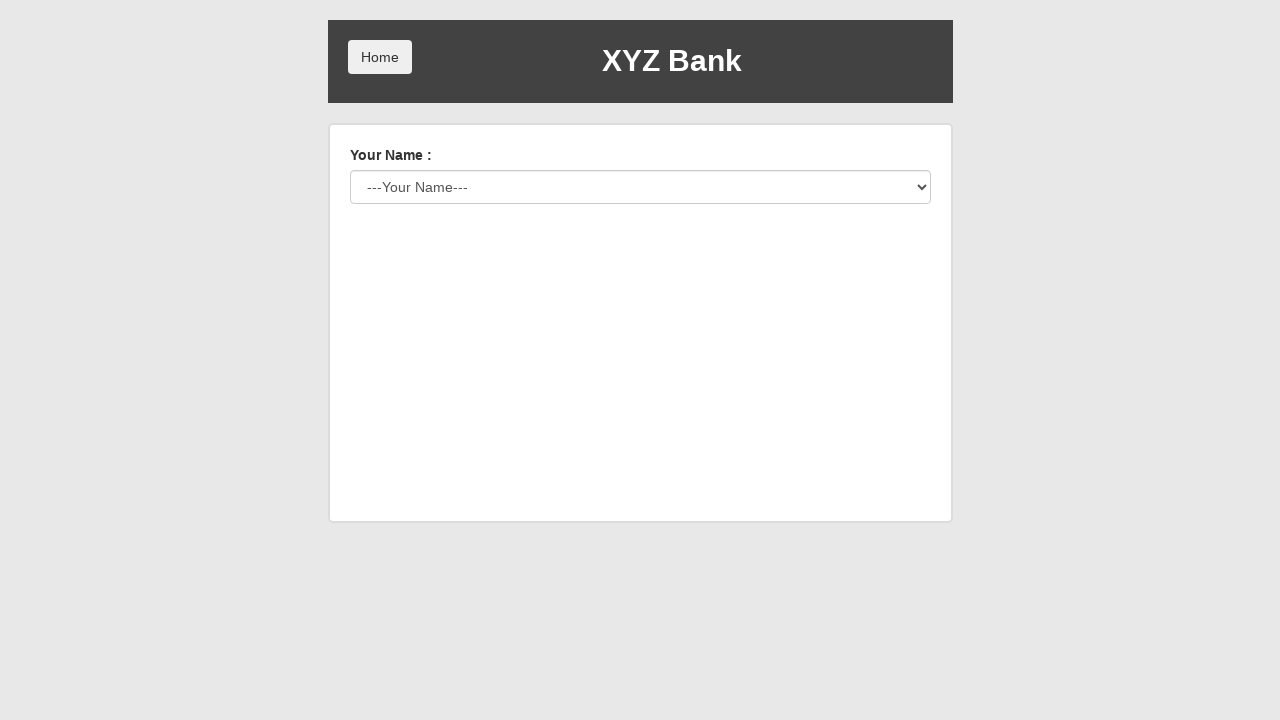

Selected Ron Weasly from the user dropdown on #userSelect
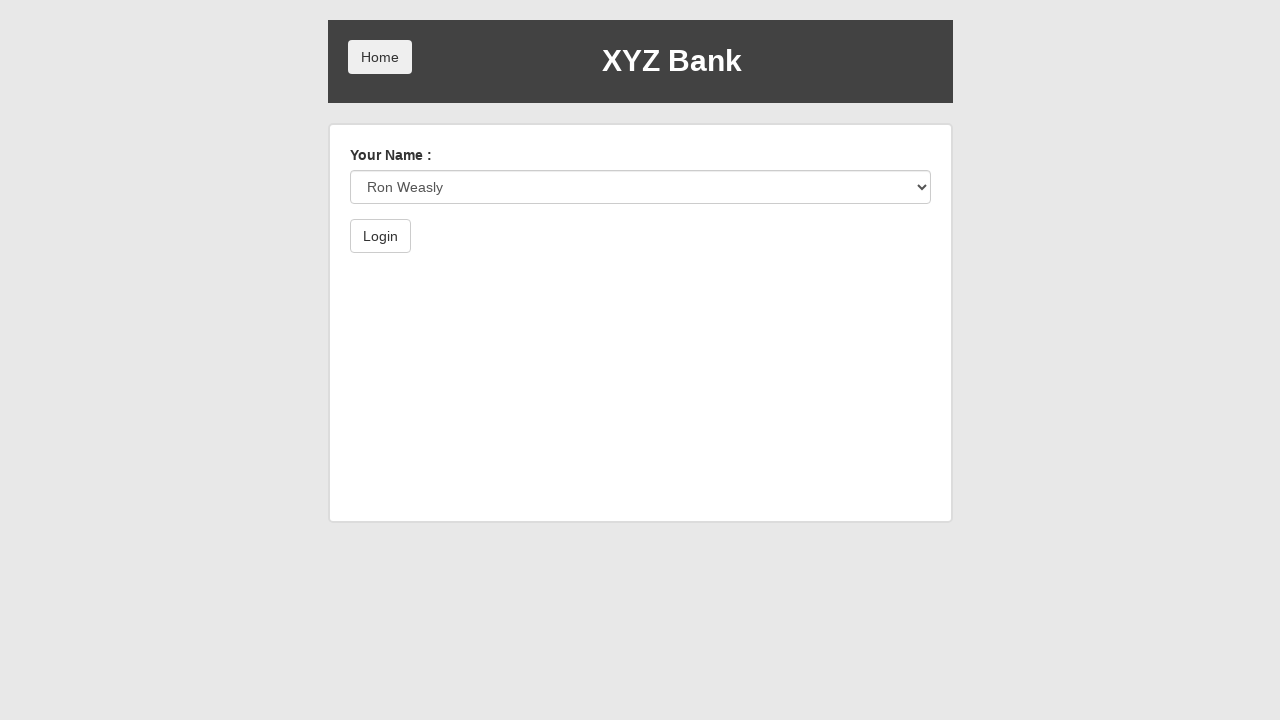

Clicked Login button at (380, 236) on button:has-text('Login')
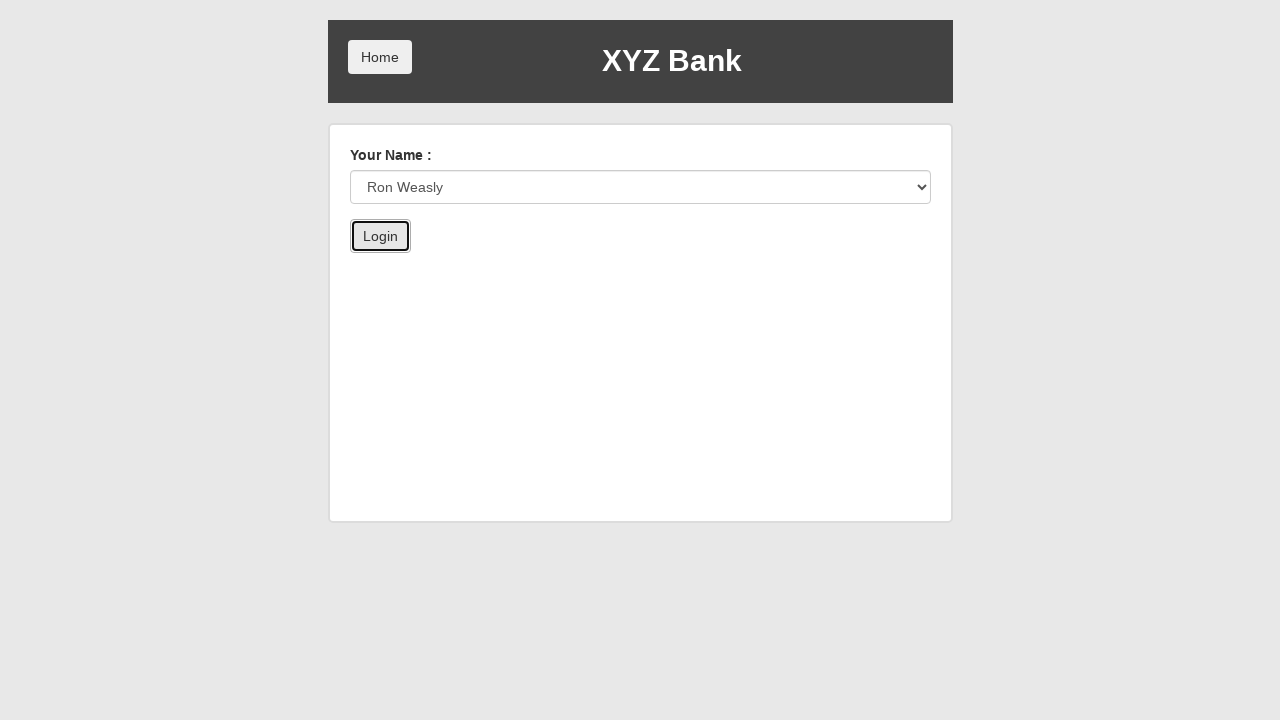

Verified welcome message 'Welcome Ron Weasly !!' appeared
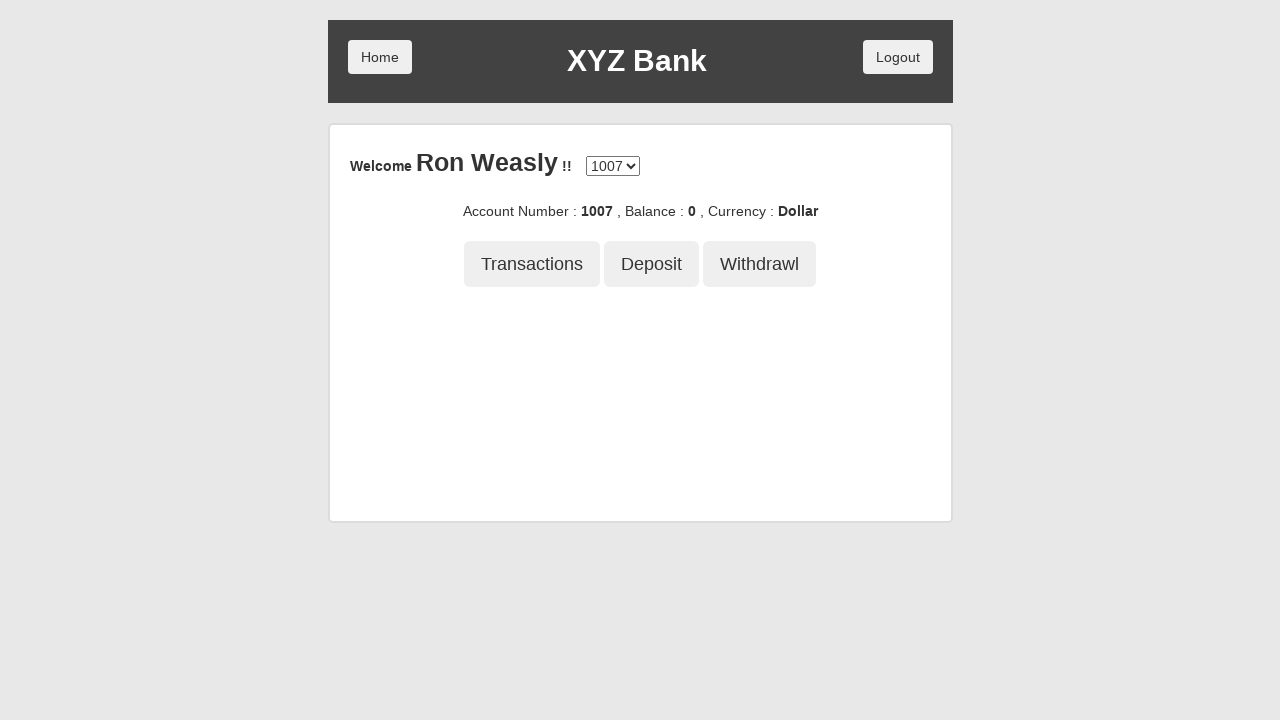

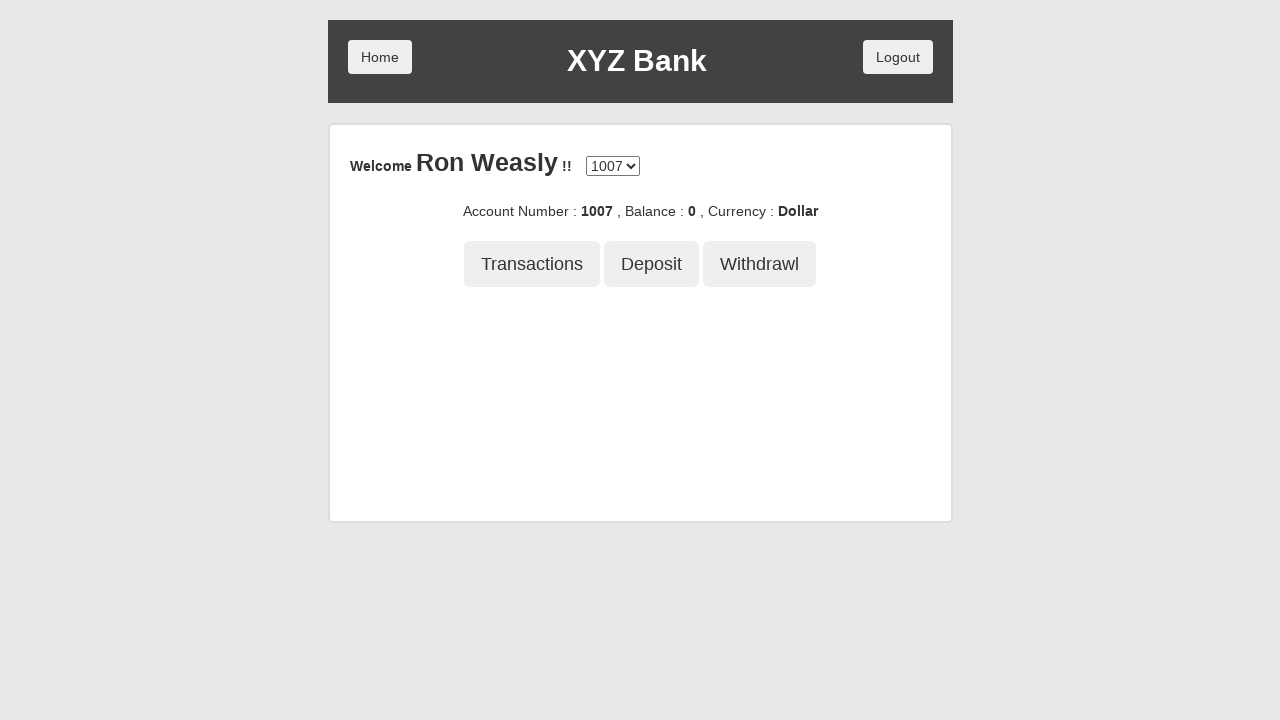